Tests finding and clicking a link by its dynamically calculated text (based on mathematical formula), then fills out a multi-field form with personal information and submits it.

Starting URL: http://suninjuly.github.io/find_link_text

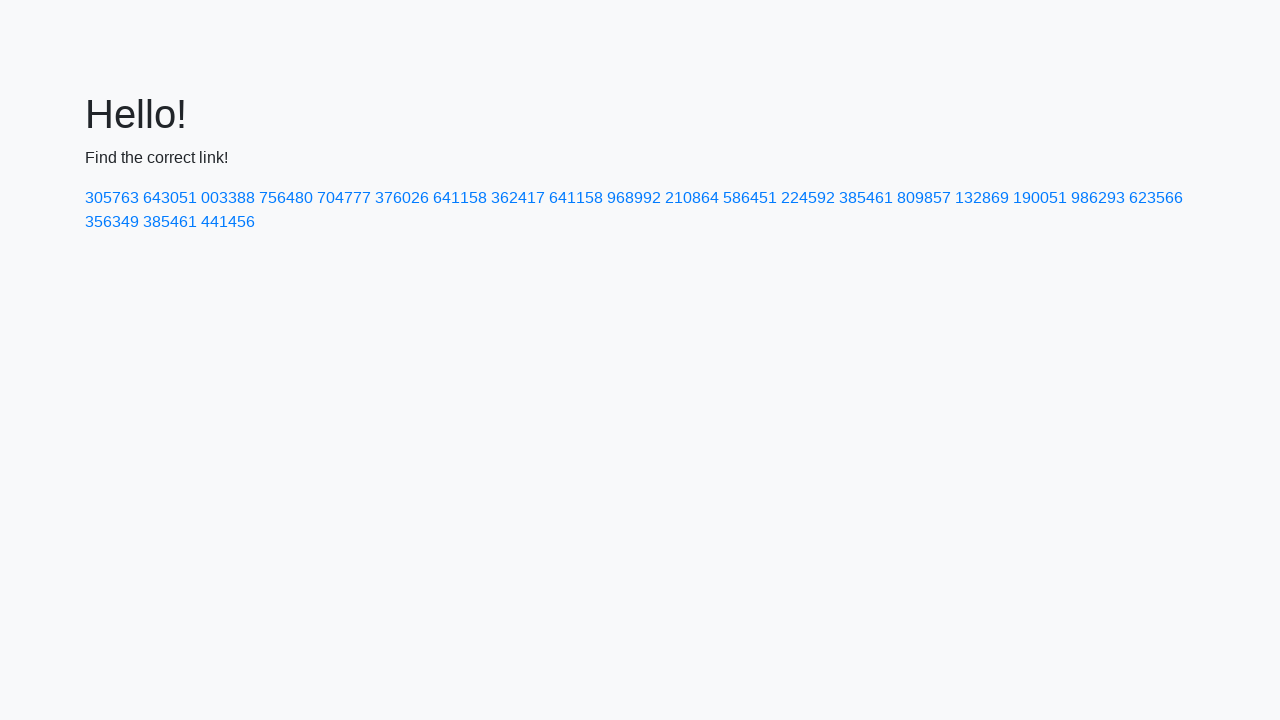

Clicked link with dynamically calculated text '224592' at (808, 198) on text=224592
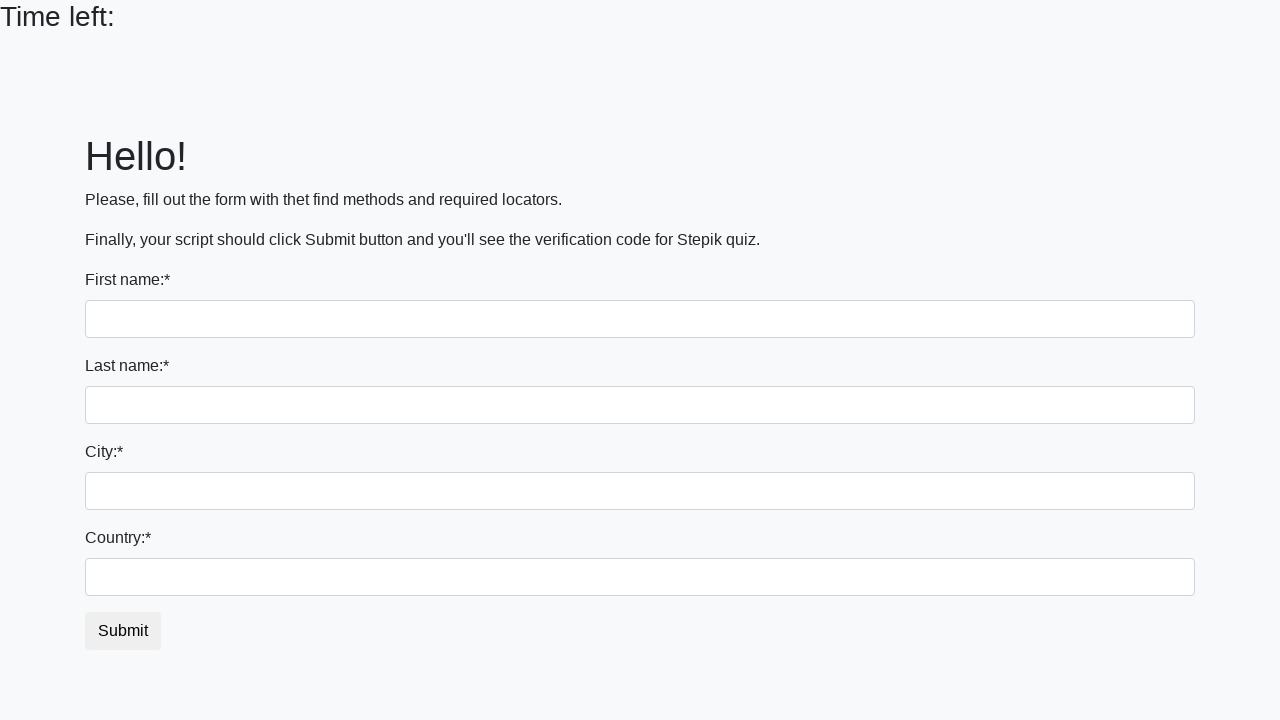

Filled first name field with 'Ivan' on input
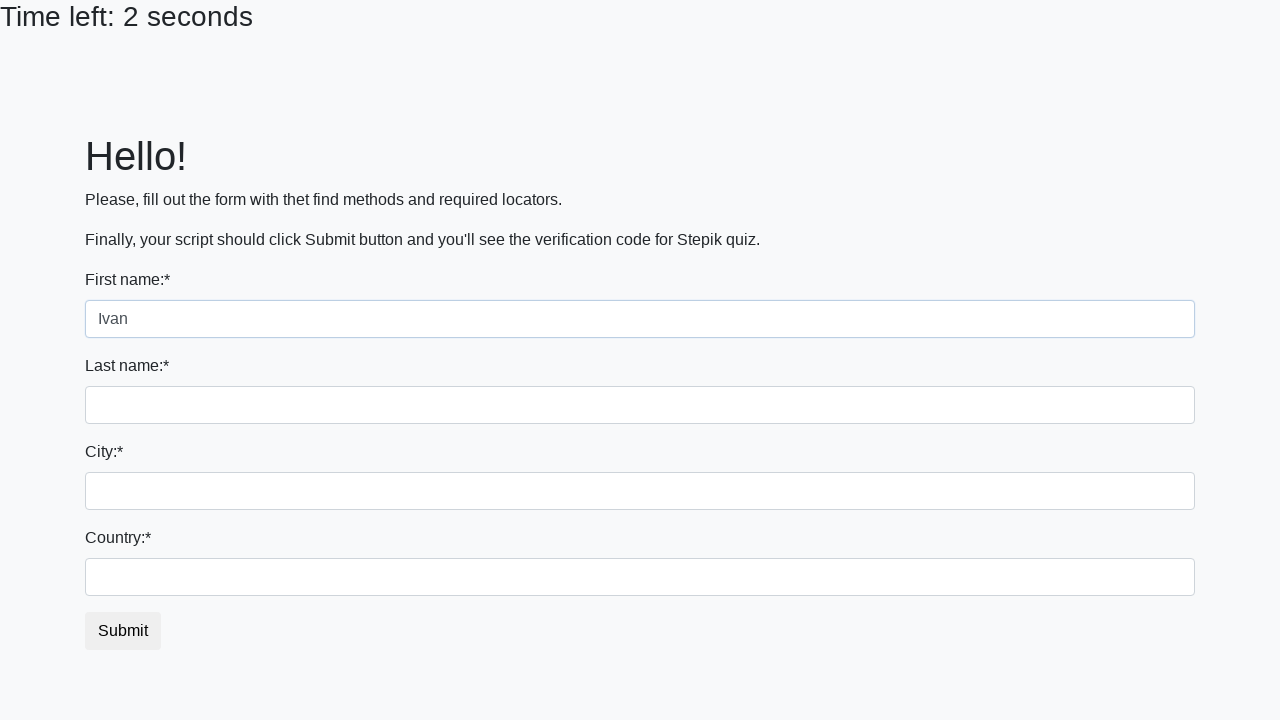

Filled last name field with 'Petrov' on input[name='last_name']
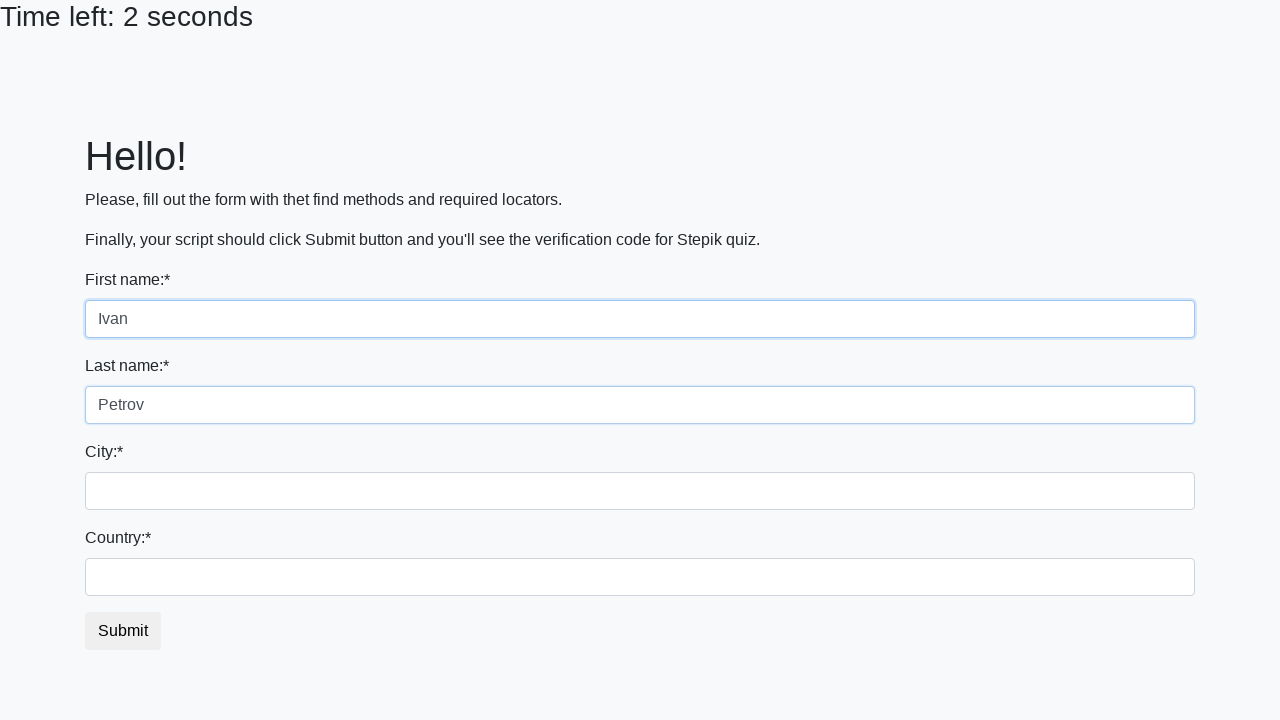

Filled city field with 'Smolensk' on .city
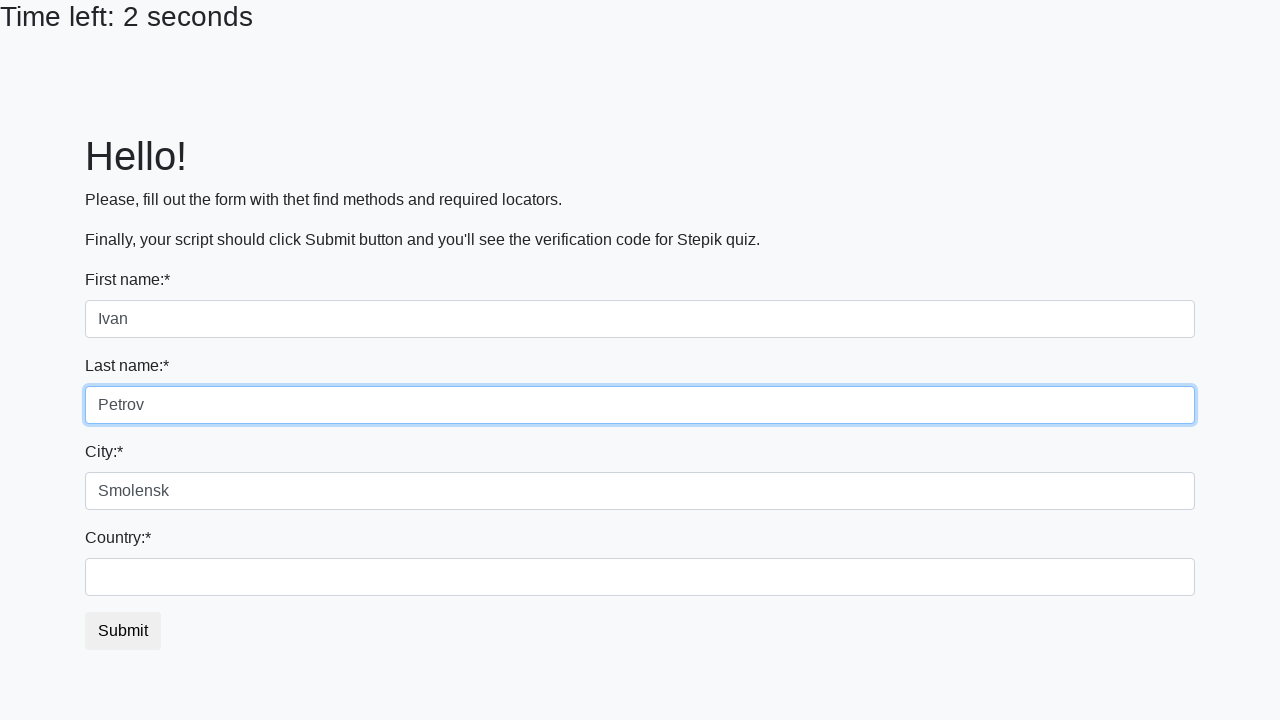

Filled country field with 'Russia' on #country
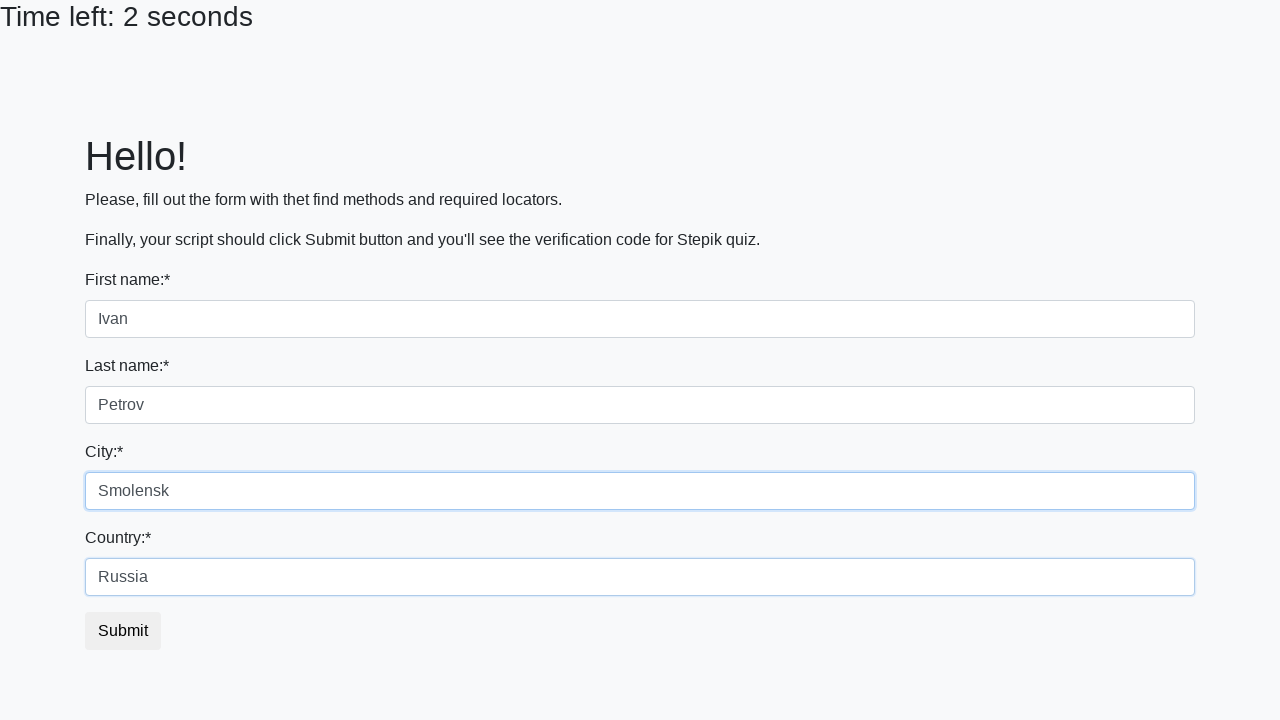

Clicked submit button to submit form at (123, 631) on button.btn
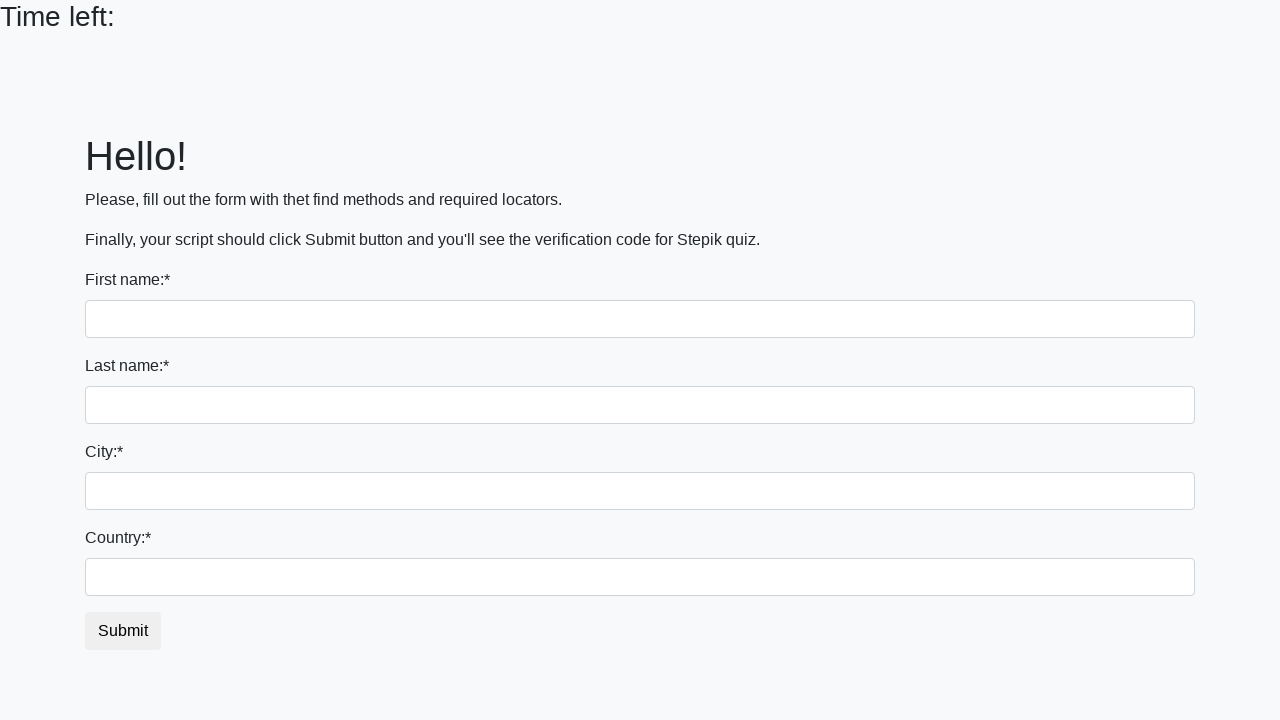

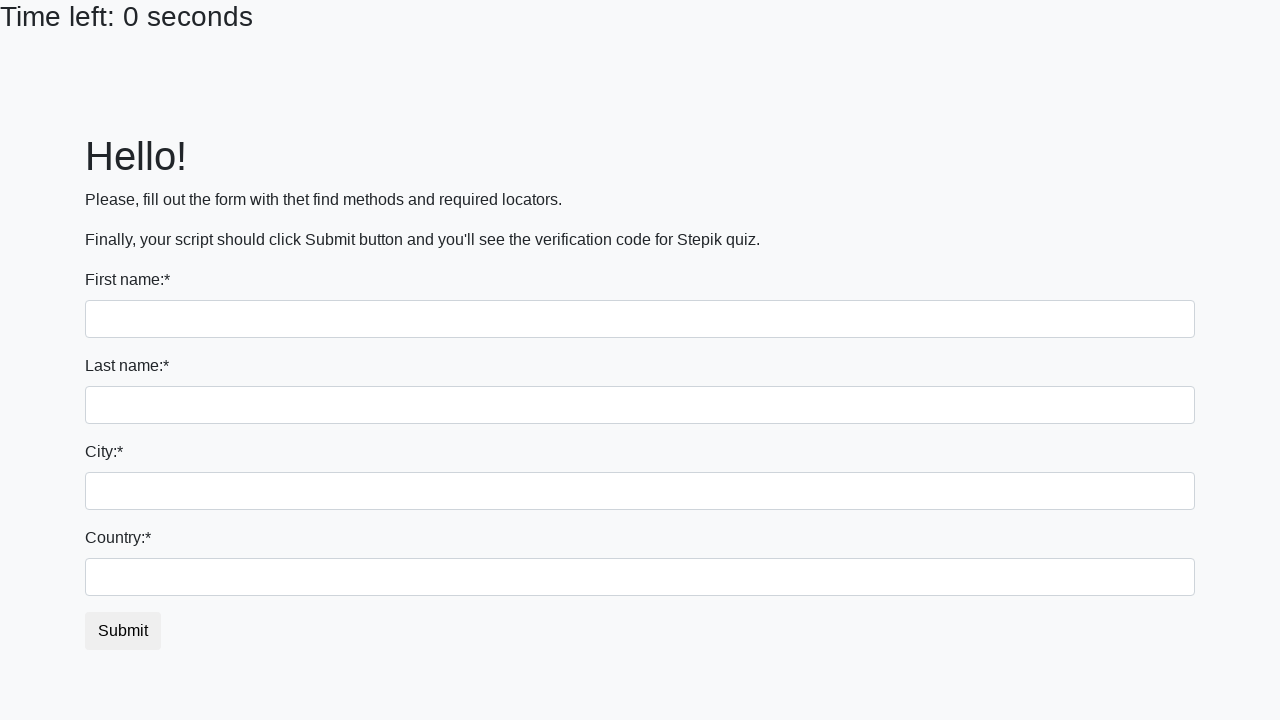